Tests checkbox functionality by navigating to the Checkboxes page and verifying that both checkboxes are displayed, enabled, and checking their selection states.

Starting URL: https://the-internet.herokuapp.com/

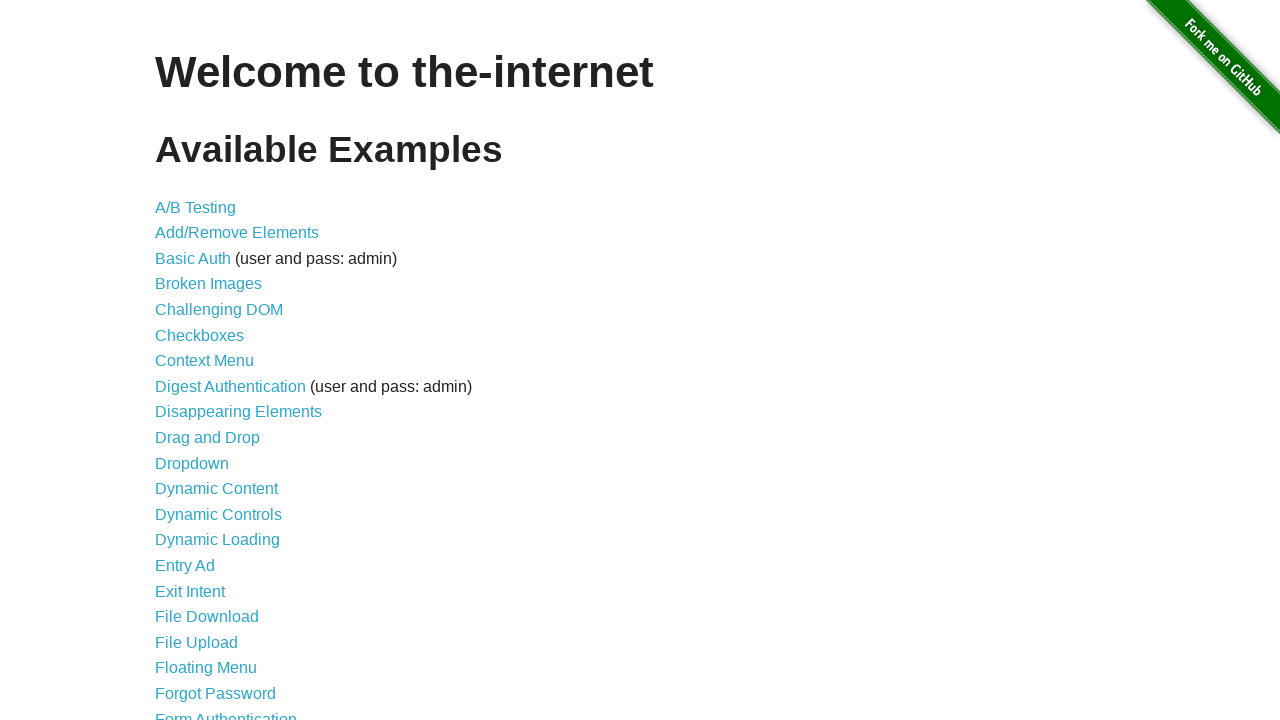

Clicked on Checkboxes link to navigate to checkboxes page at (200, 335) on text=Checkboxes
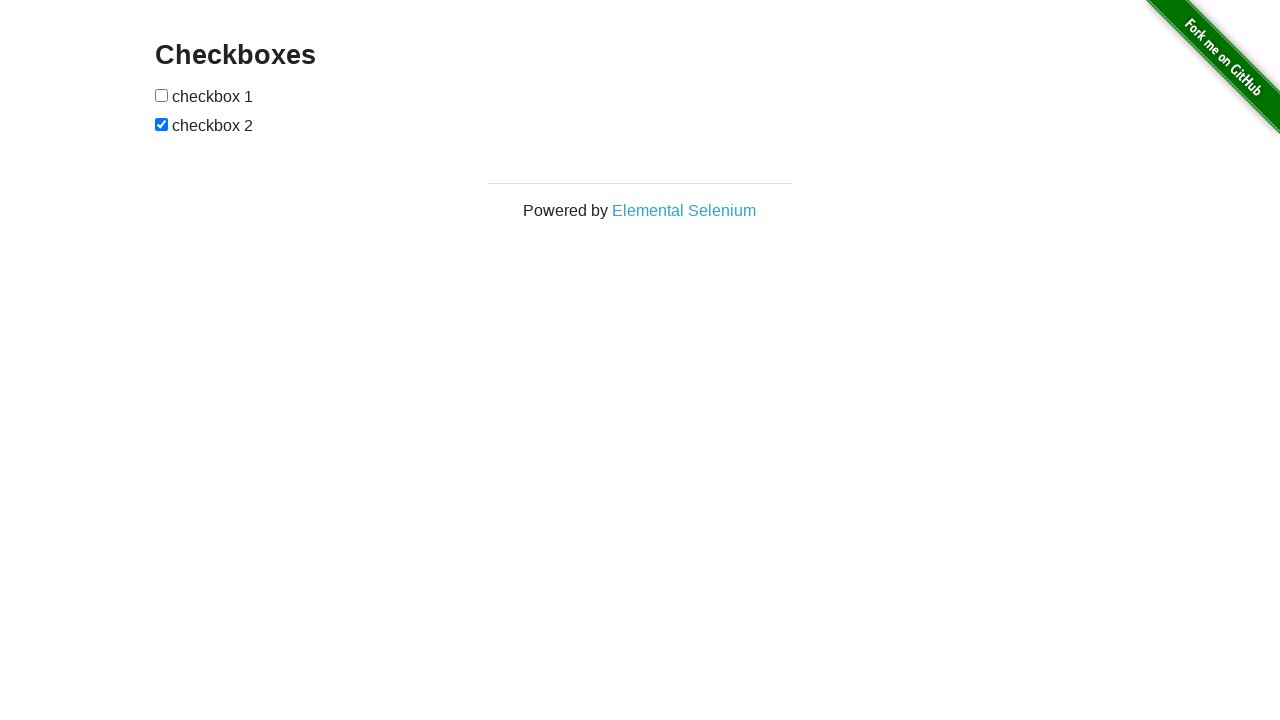

Waited for first checkbox to be visible
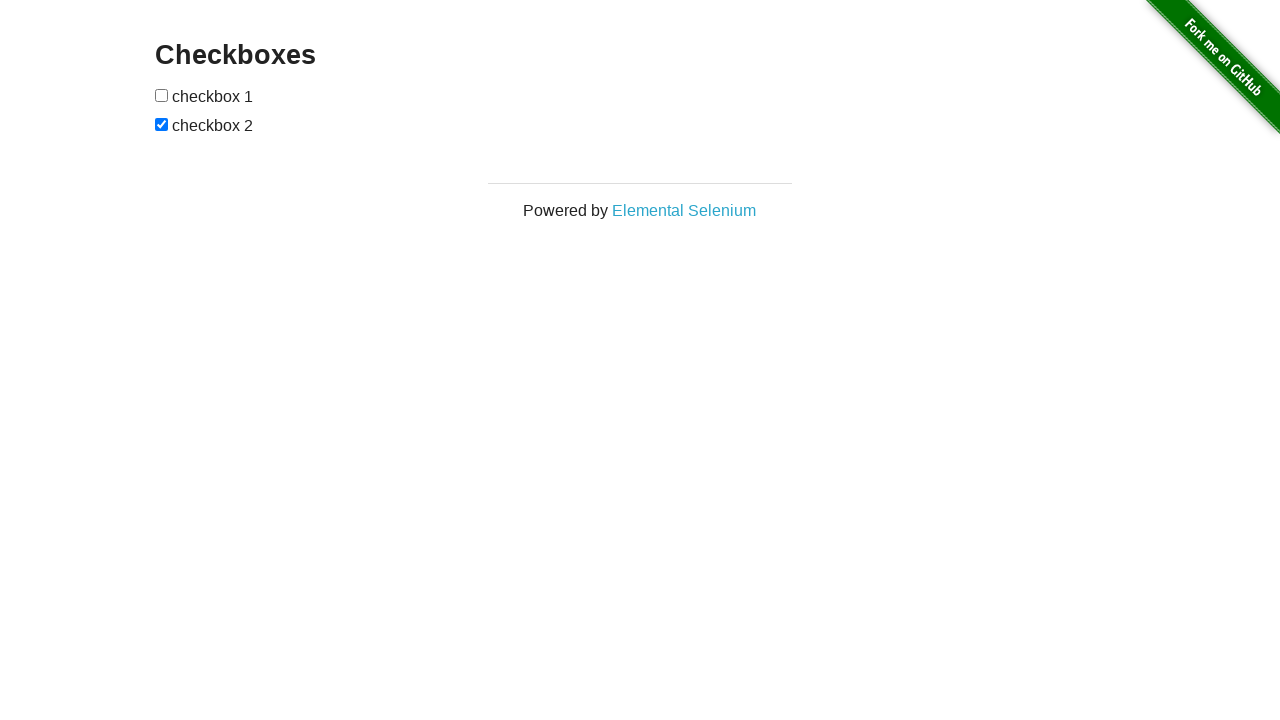

Located first checkbox element
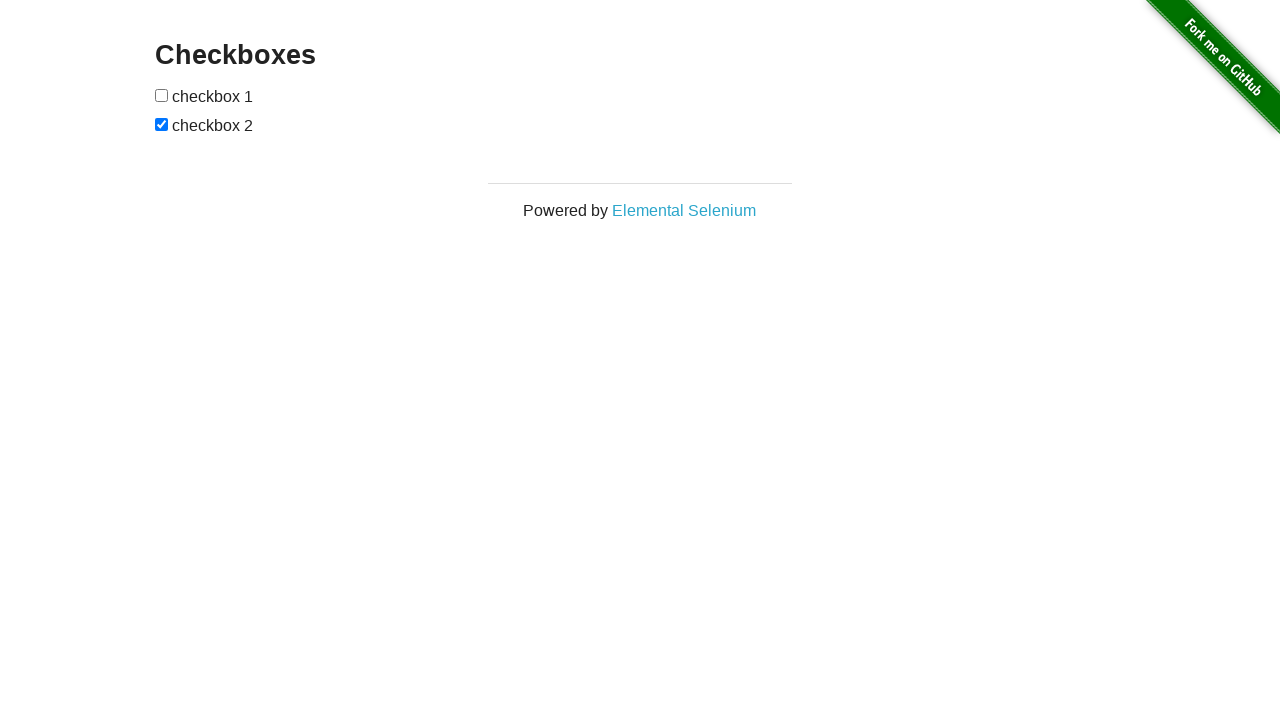

Located second checkbox element
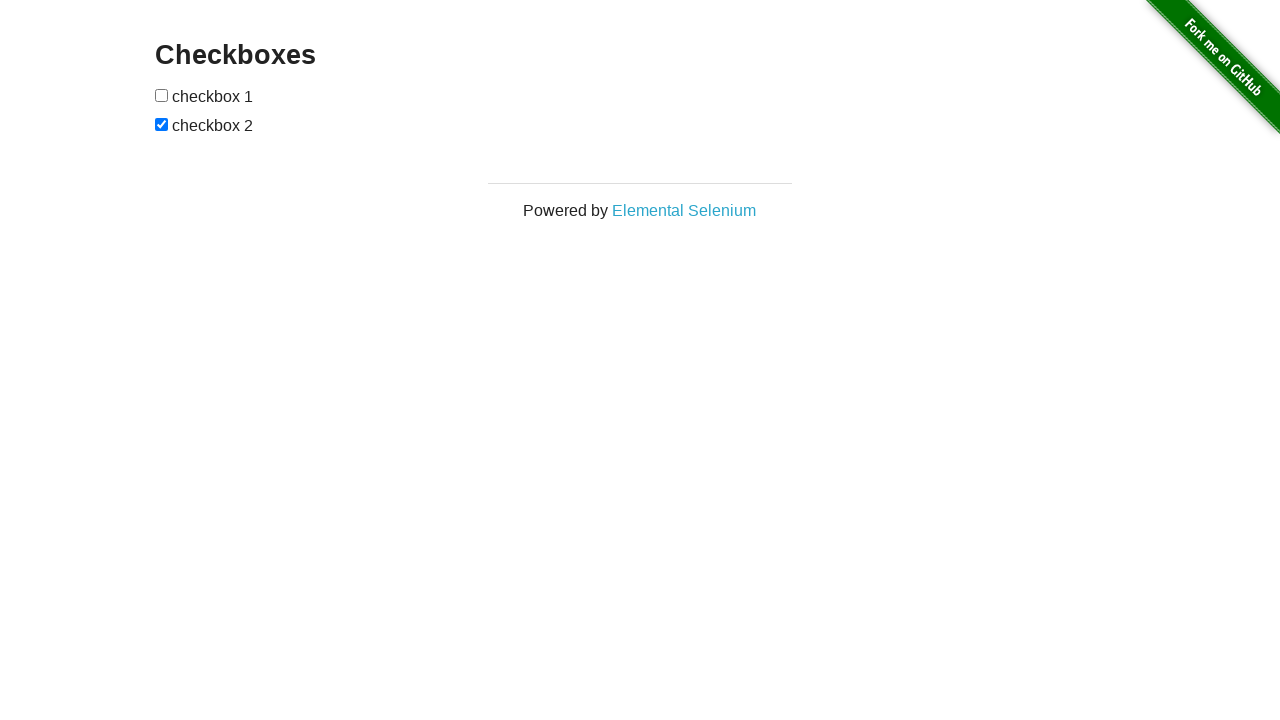

Verified checkbox 1 is visible
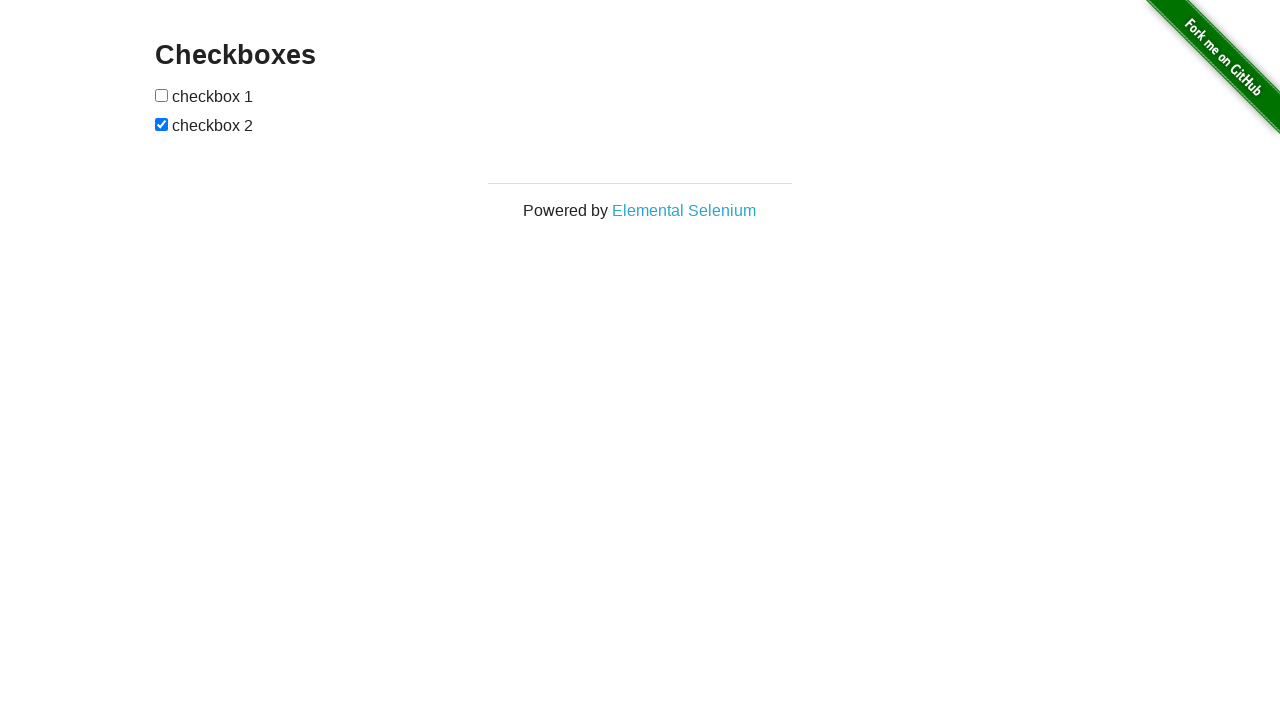

Verified checkbox 1 is enabled
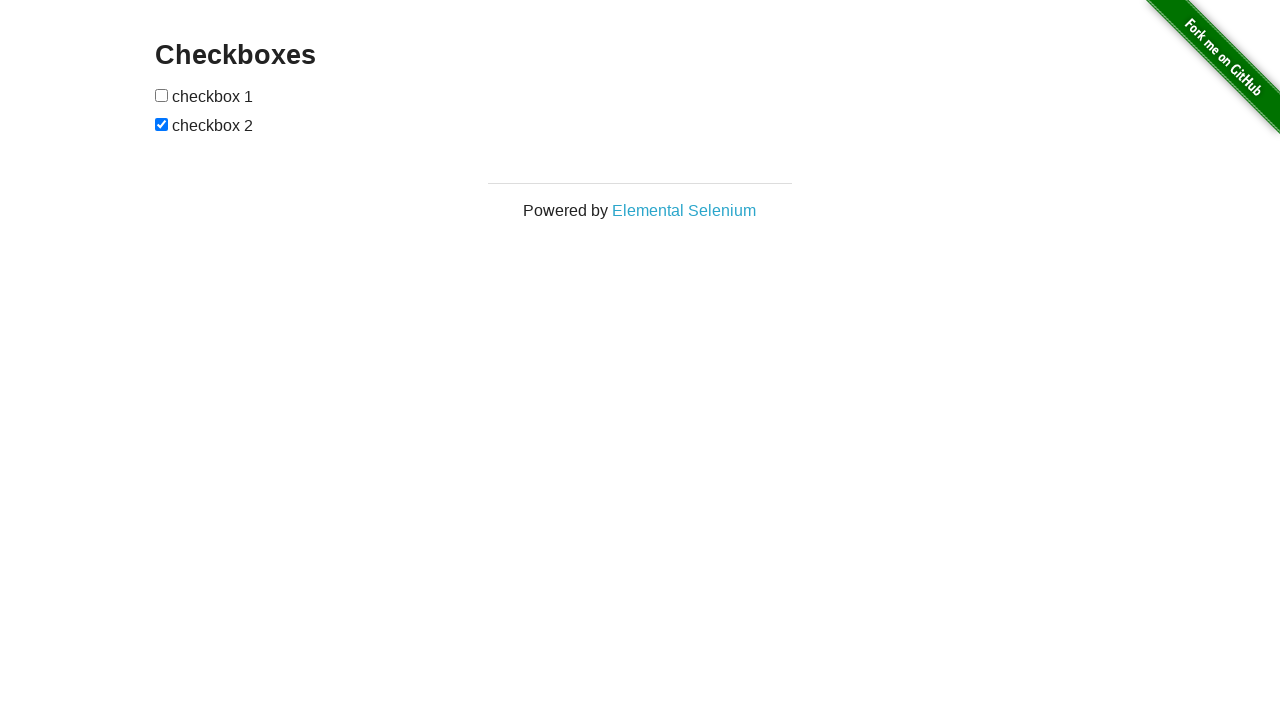

Verified checkbox 2 is visible
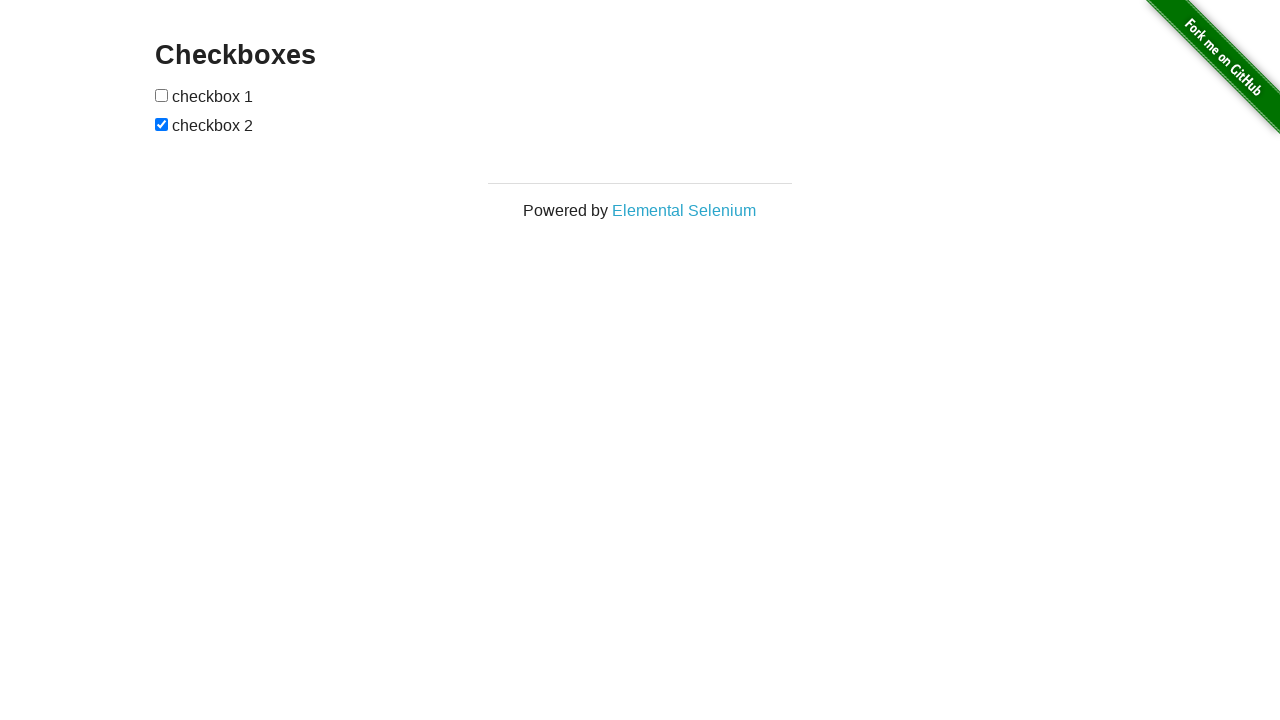

Verified checkbox 2 is enabled
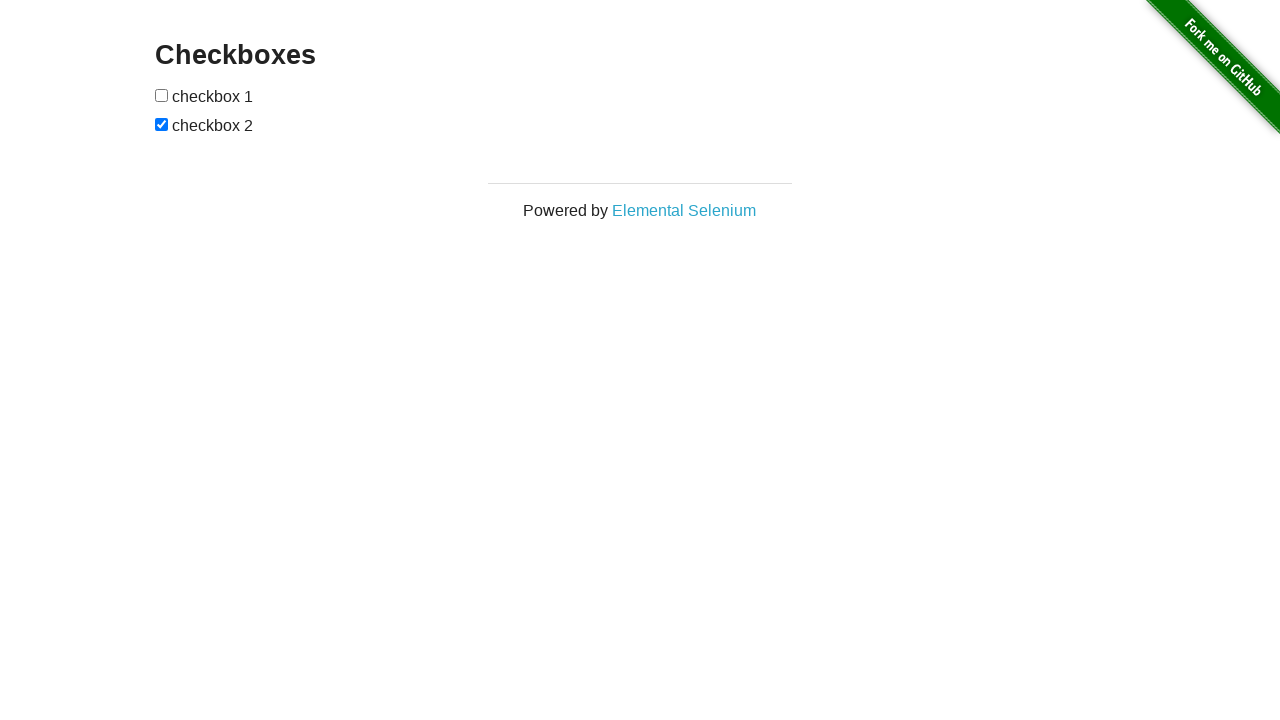

Checked selection state of checkbox 1: False
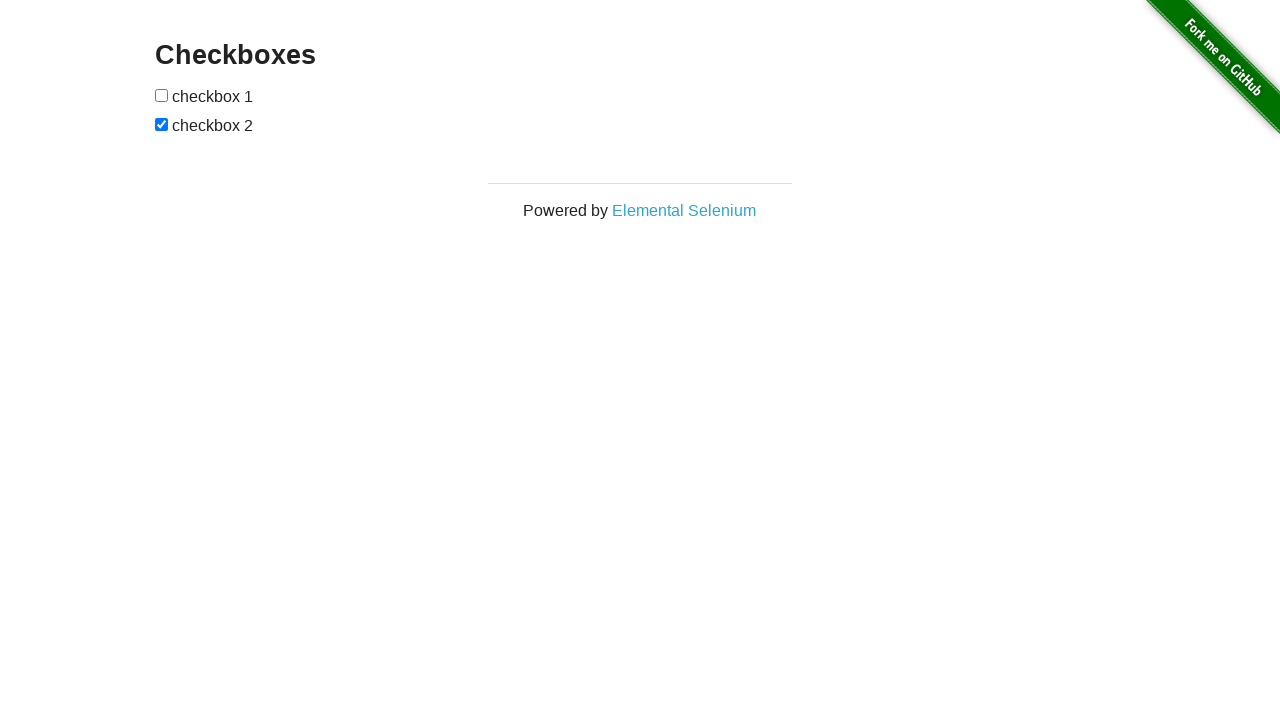

Checked selection state of checkbox 2: True
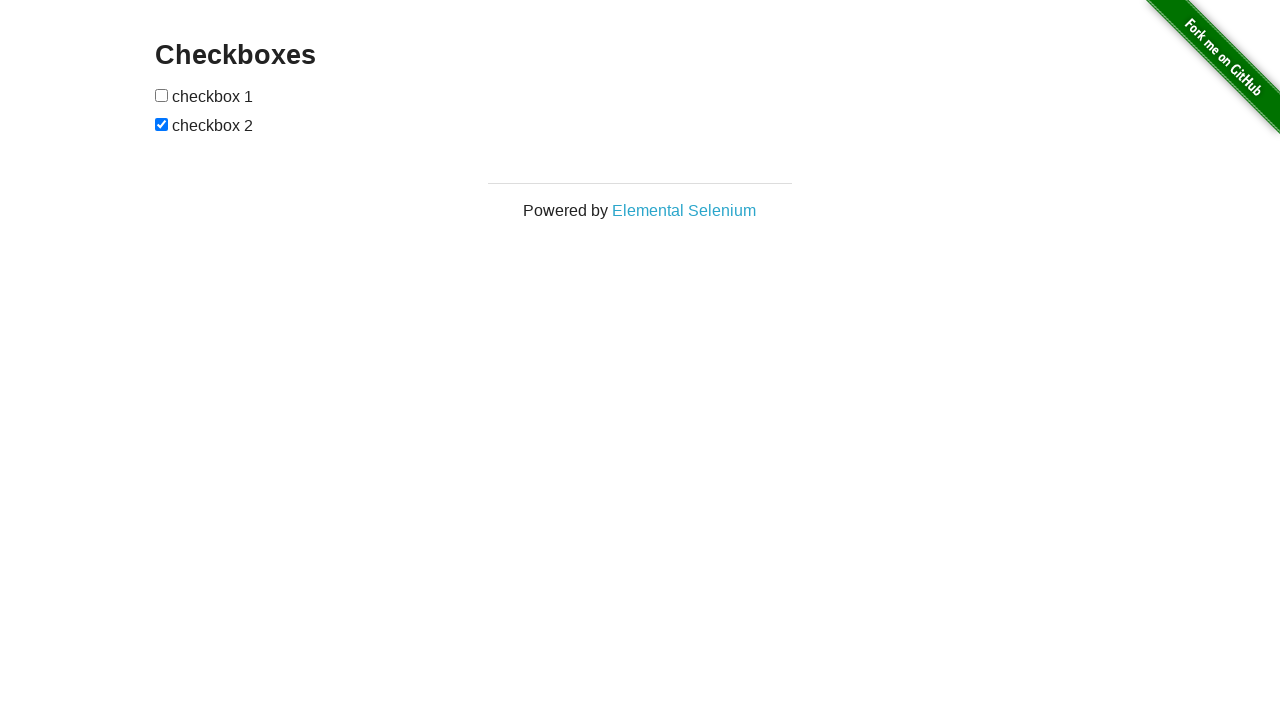

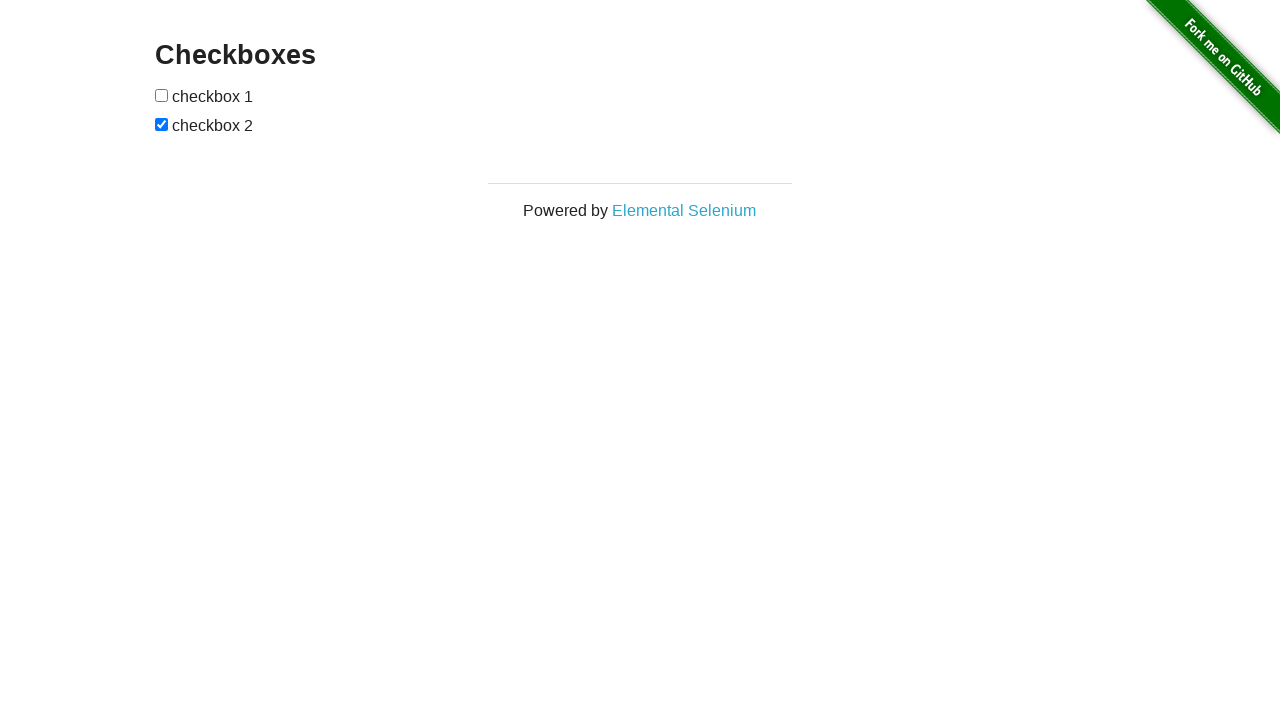